Verifies that the URL of the OrangeHRM login page is correct

Starting URL: https://opensource-demo.orangehrmlive.com/web/index.php/auth/login

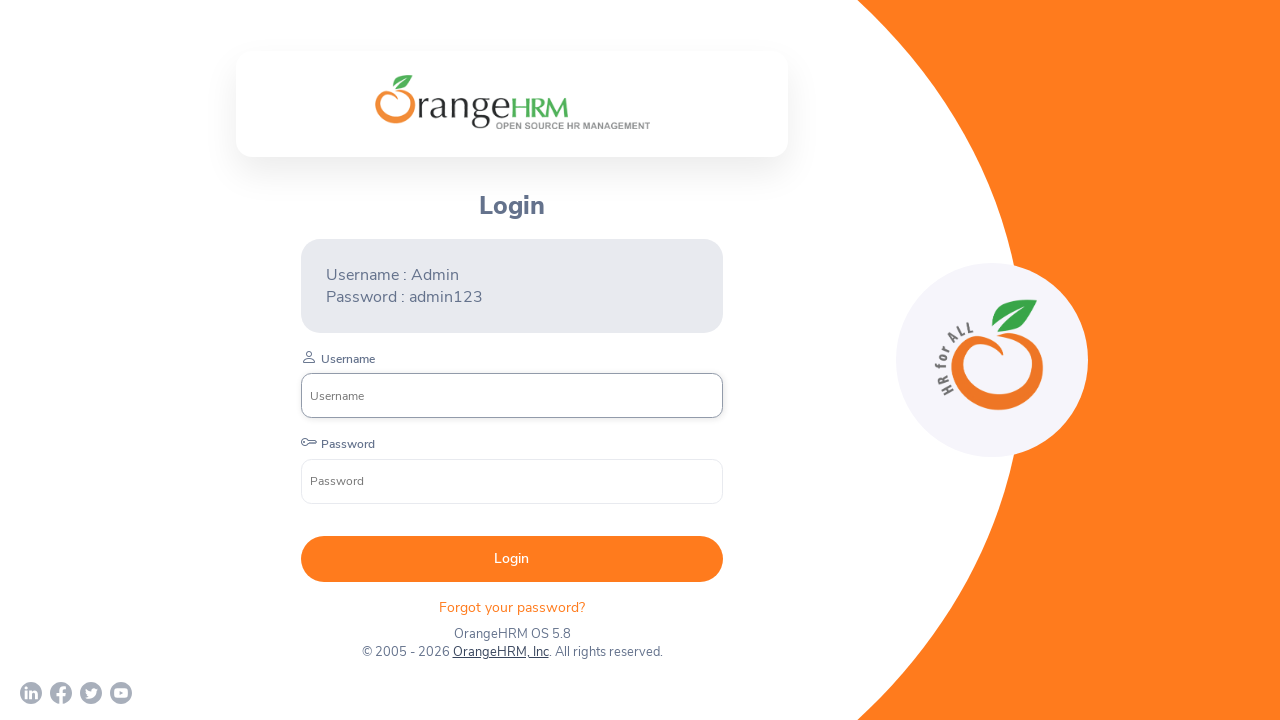

Verified that the current URL matches the OrangeHRM login page URL
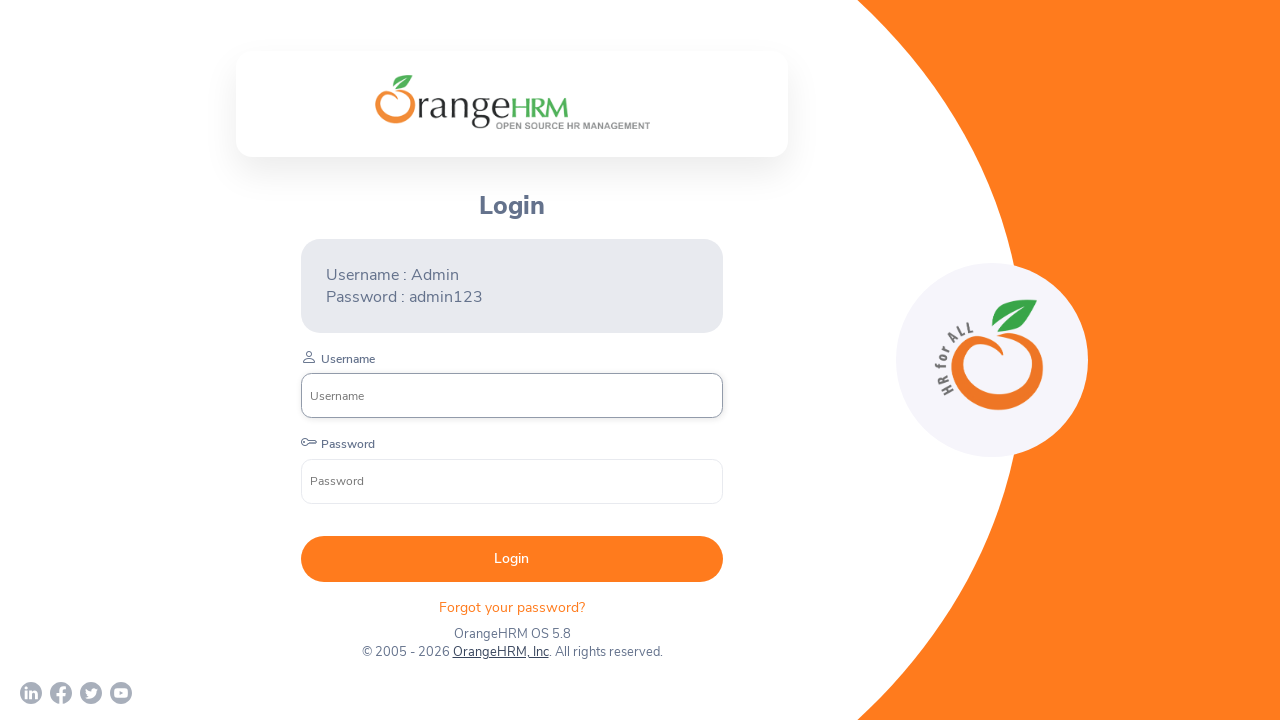

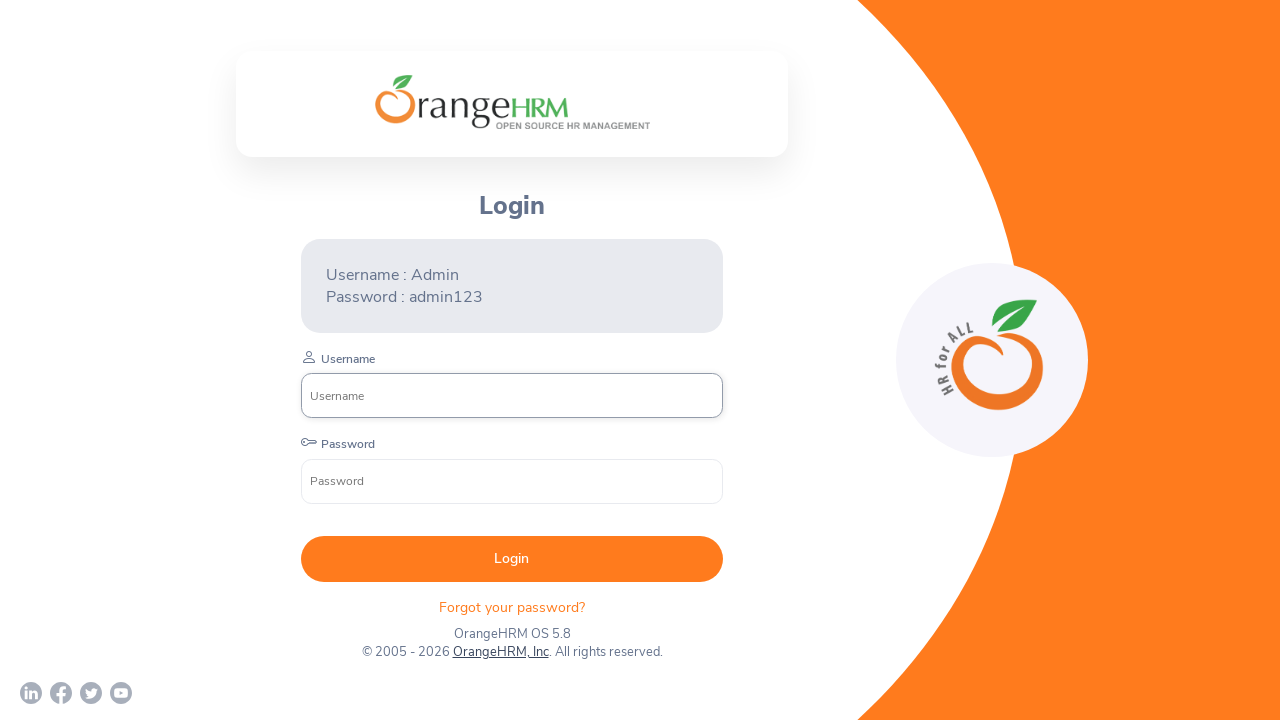